Tests browser window handling by clicking a link that opens a new window, then switching between the parent and child windows to verify the window titles.

Starting URL: https://opensource-demo.orangehrmlive.com/web/index.php/auth/login

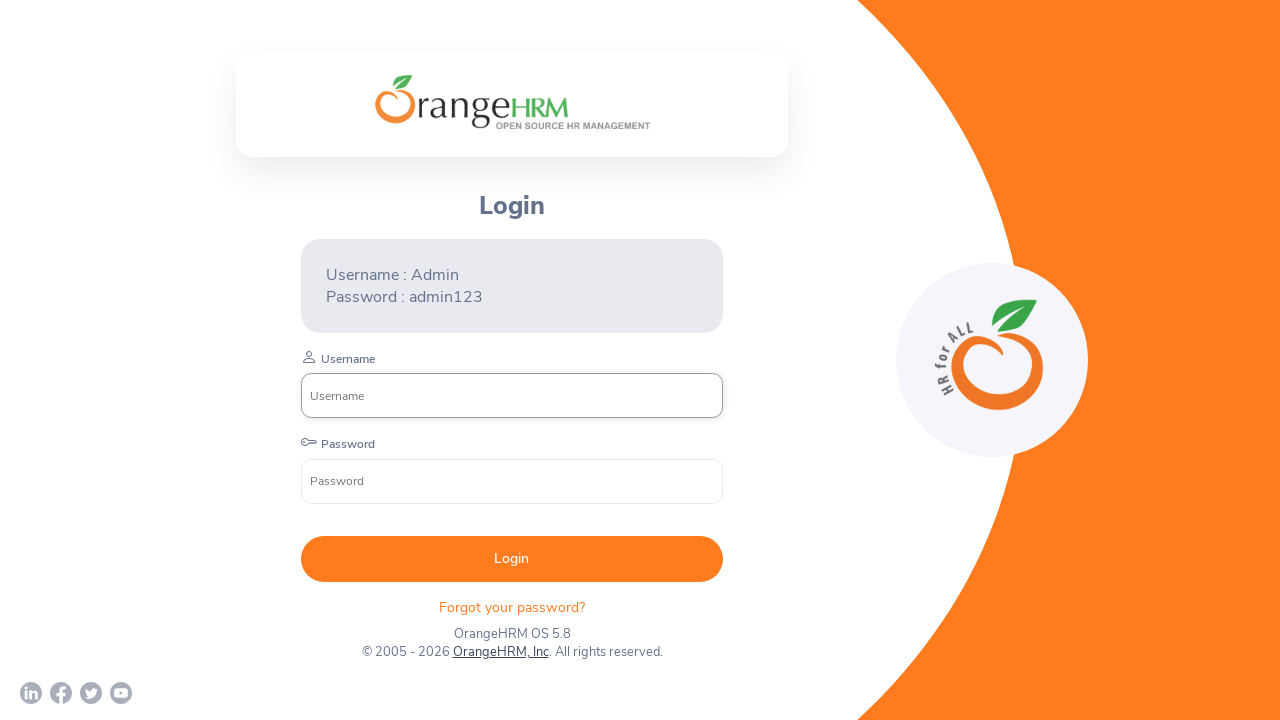

Clicked OrangeHRM, Inc link to open new window at (500, 652) on xpath=//a[normalize-space()='OrangeHRM, Inc']
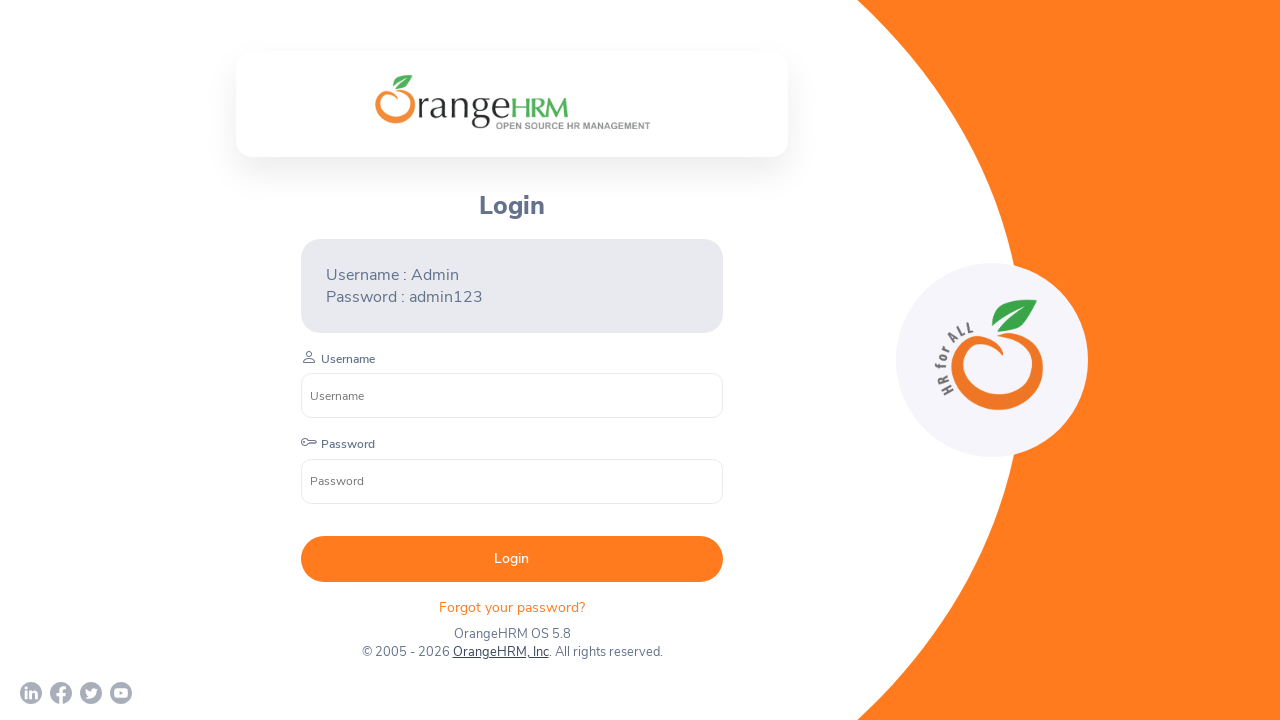

Captured child window popup
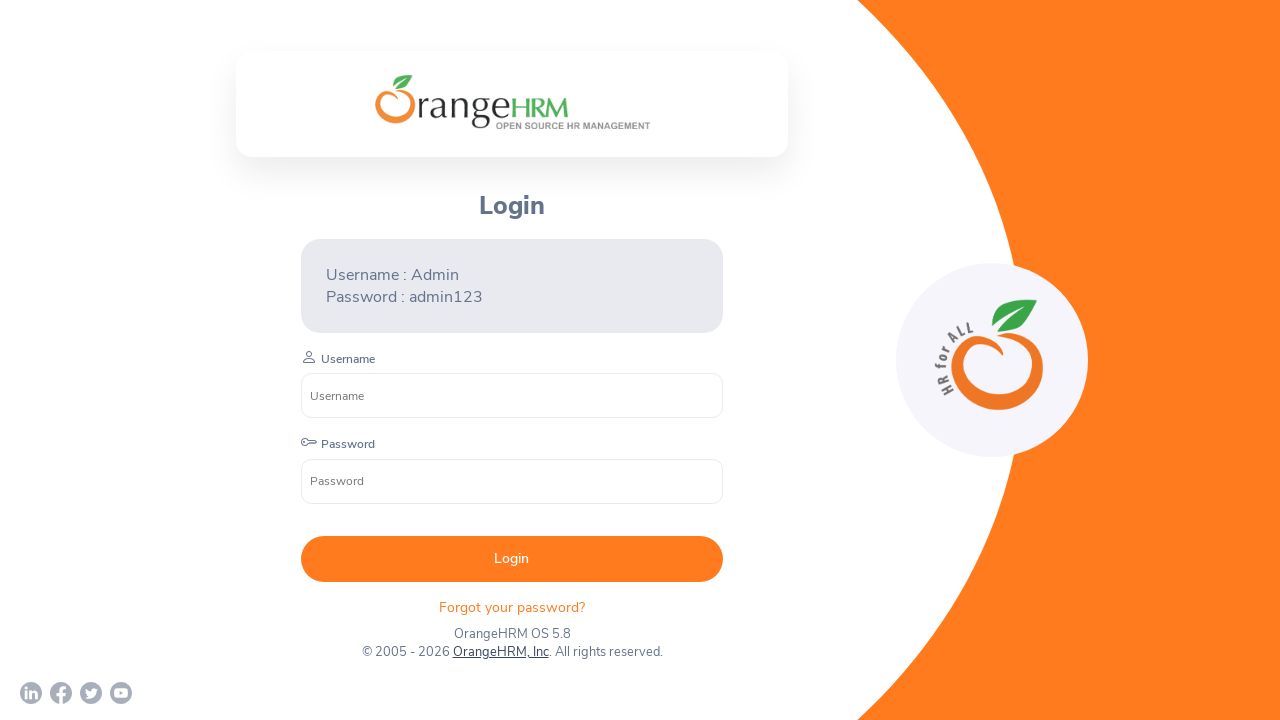

Child window finished loading
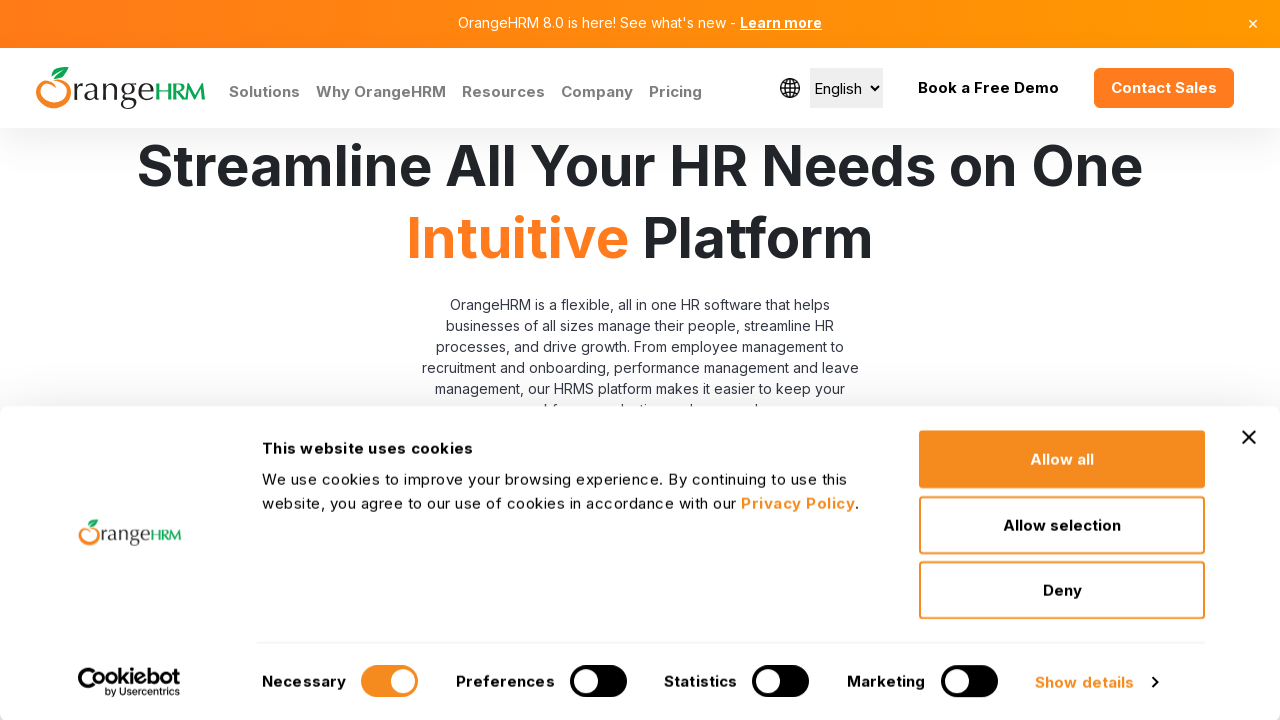

Retrieved child window title: Human Resources Management Software | HRMS | OrangeHRM
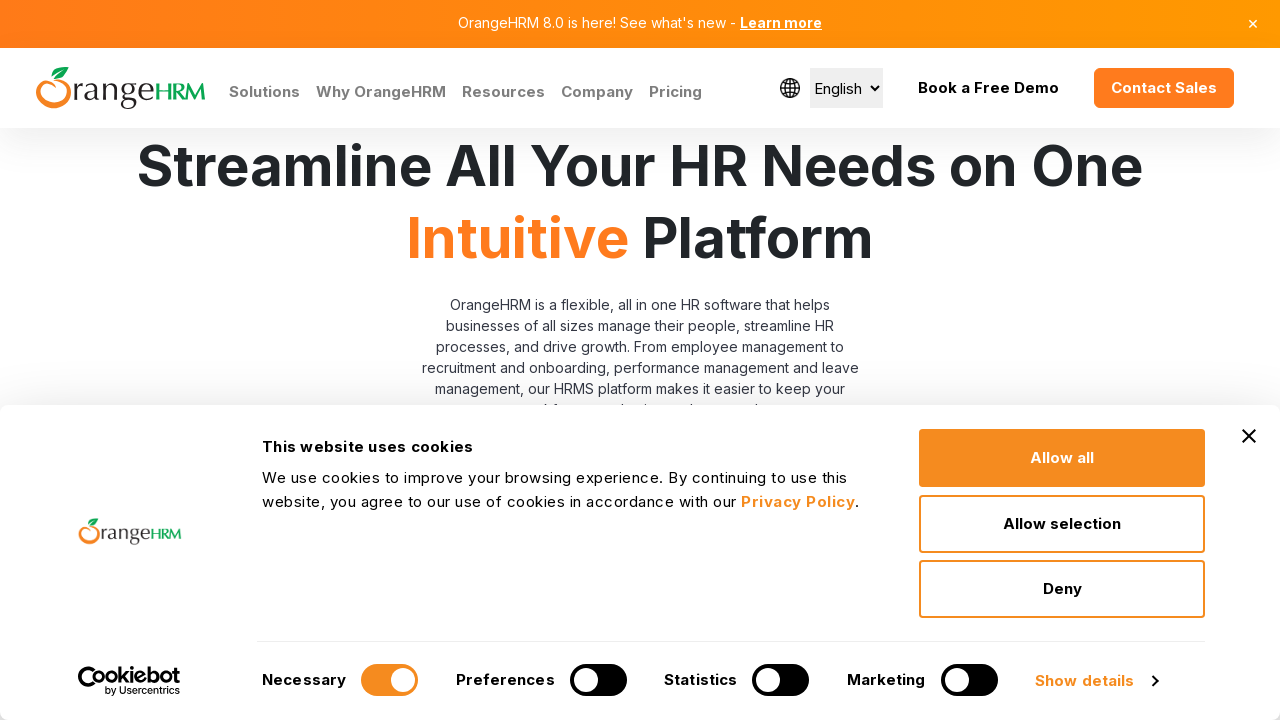

Retrieved parent window title: OrangeHRM
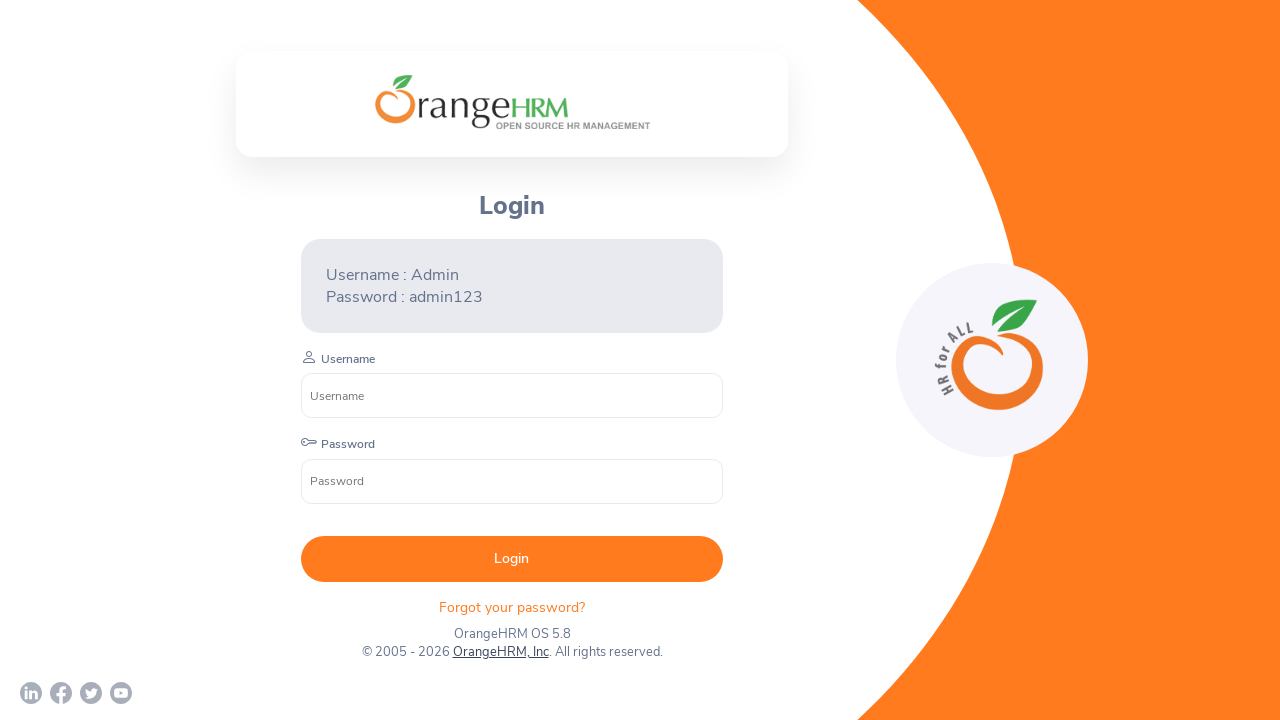

Closed child window
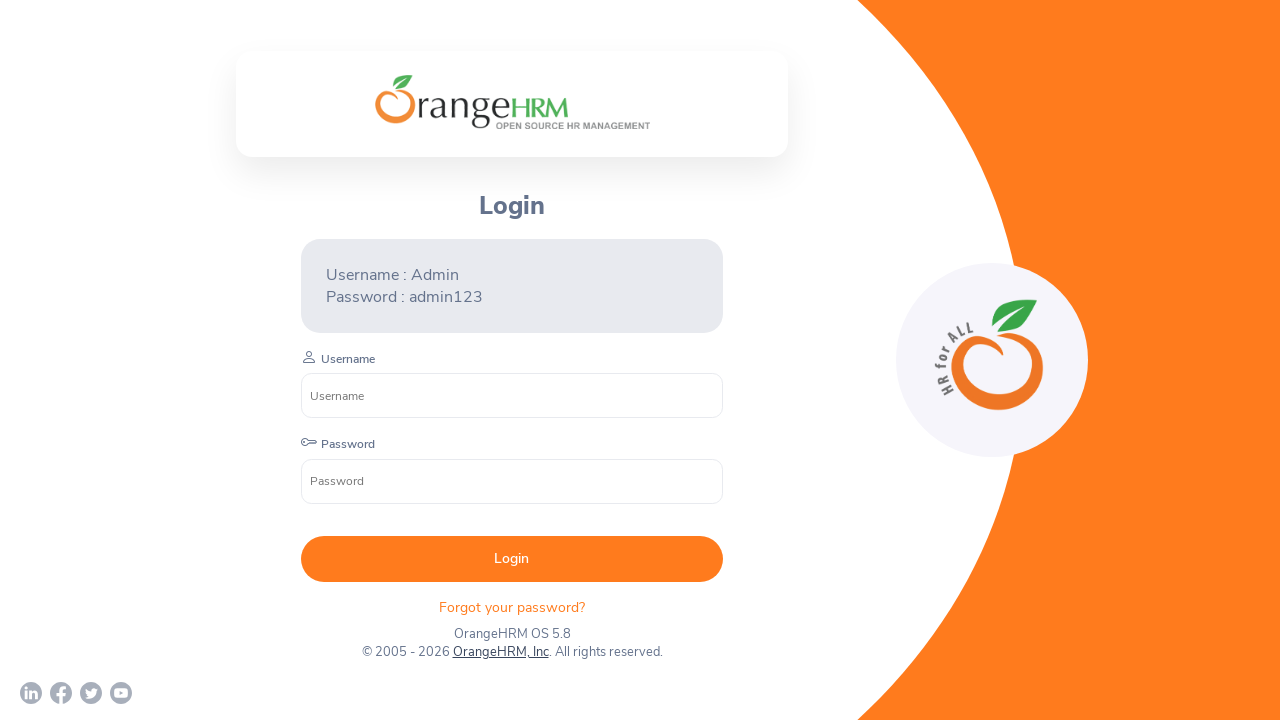

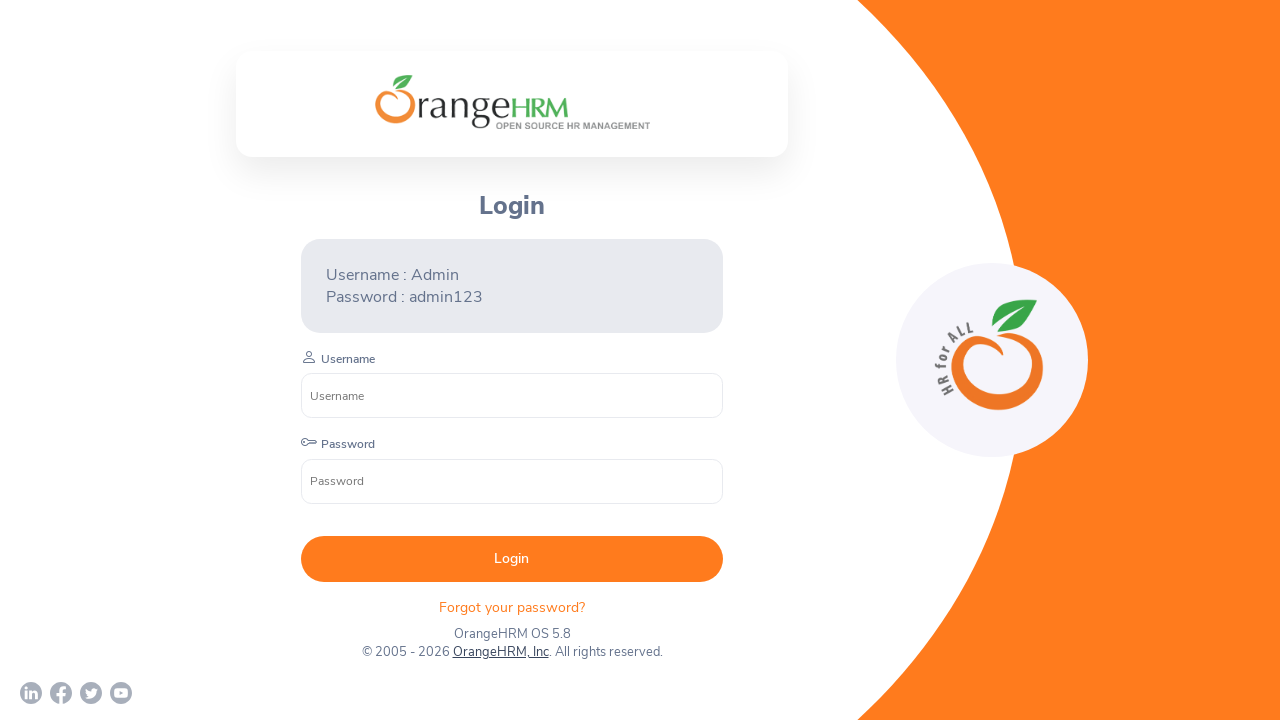